Tests auto-suggestive dropdown functionality by typing partial text and selecting a specific option from the dropdown suggestions

Starting URL: https://www.rahulshettyacademy.com/AutomationPractice/

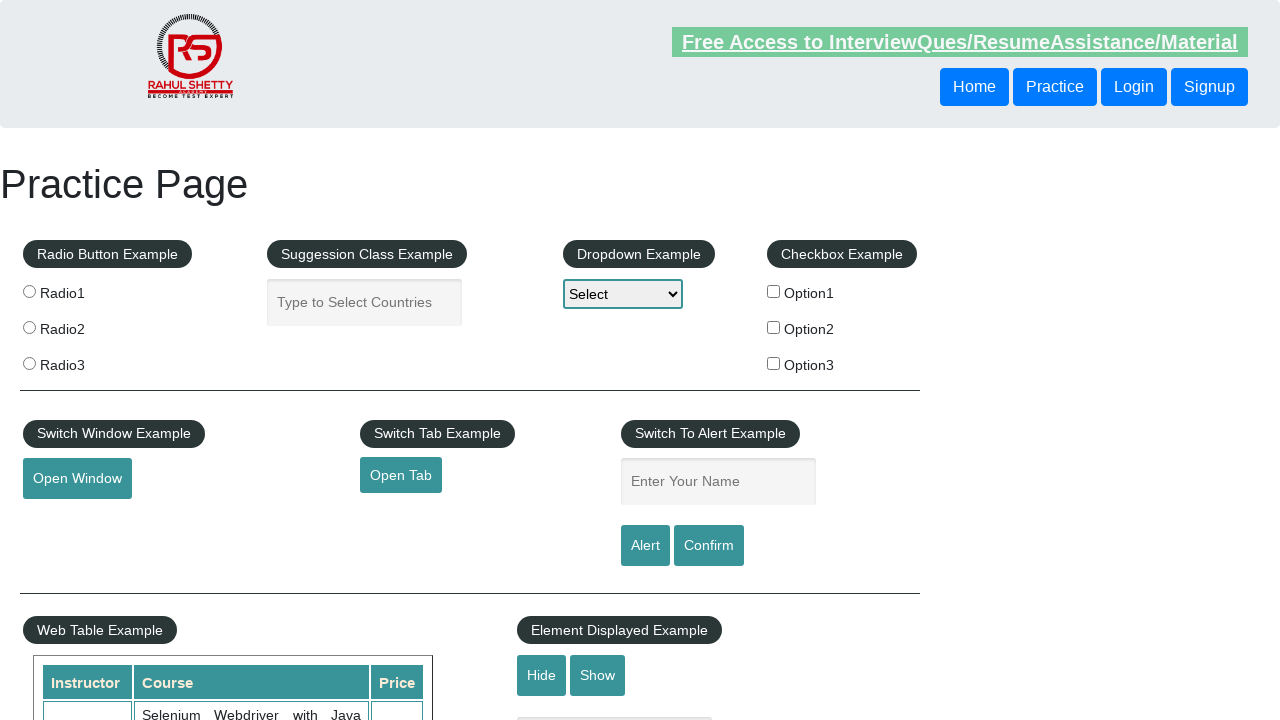

Filled autocomplete field with 'UNI' on #autocomplete
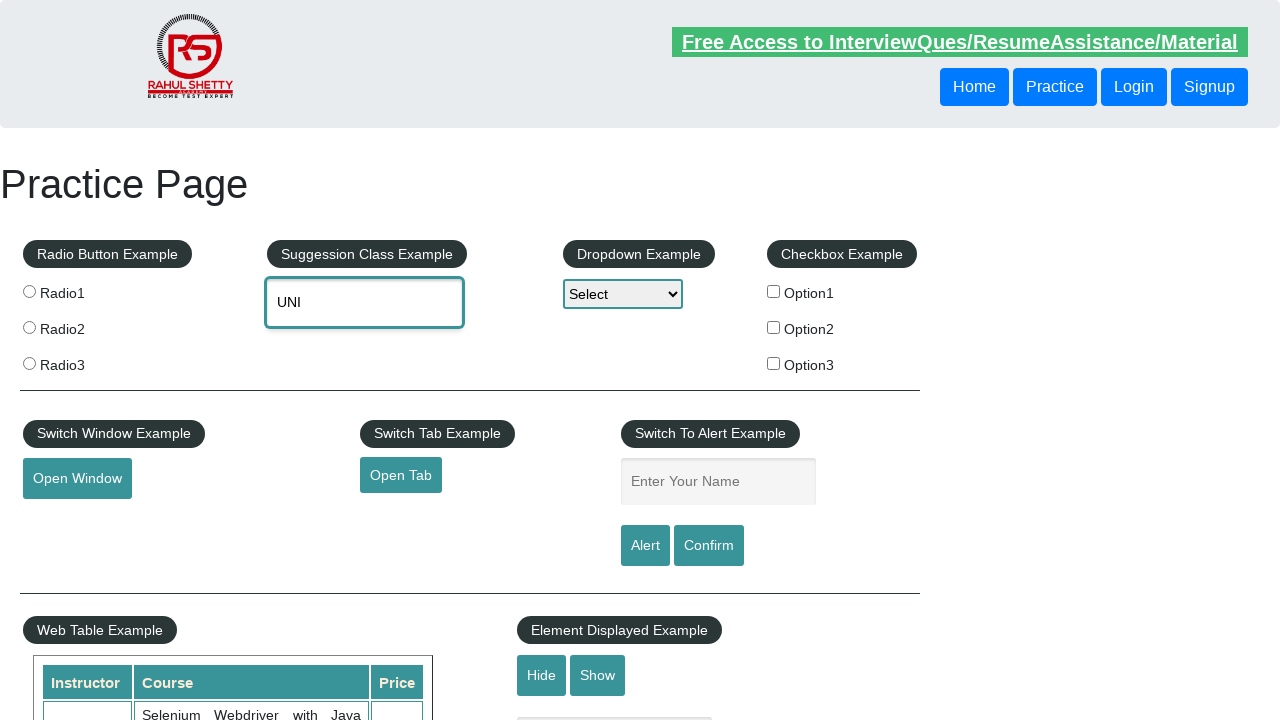

Dropdown suggestions appeared
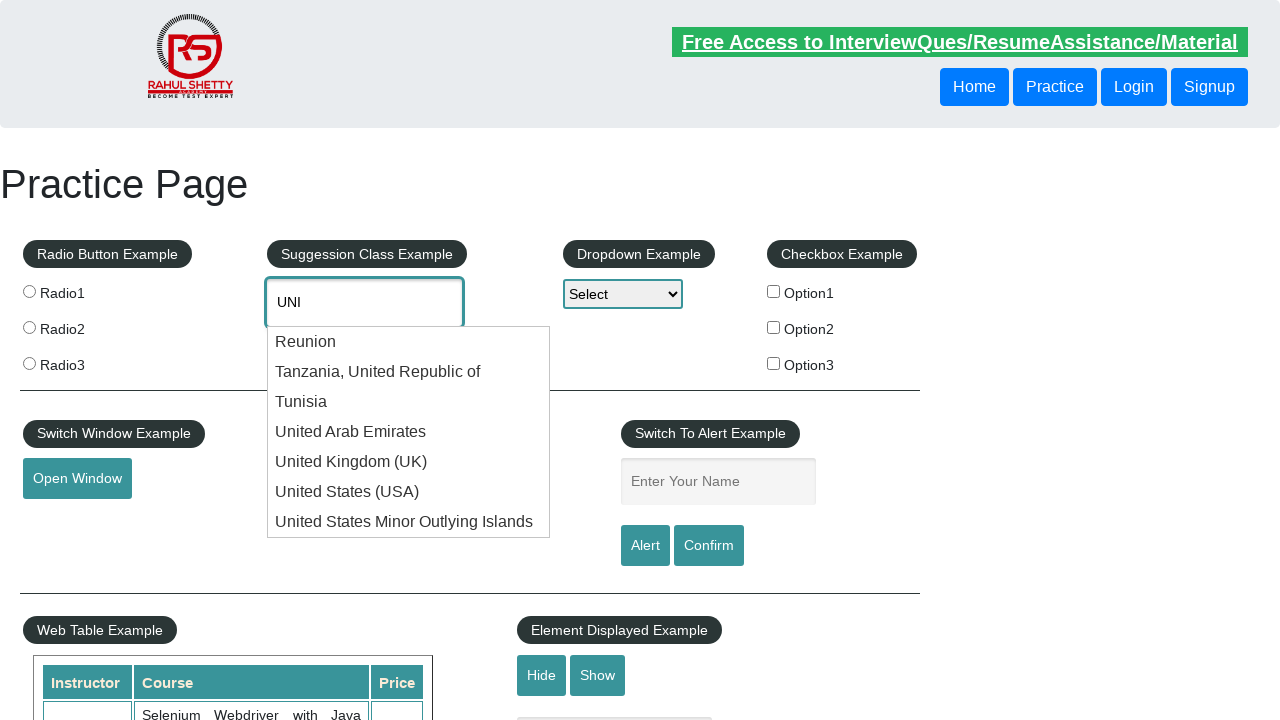

Selected 'United States Minor Outlying Islands' from dropdown at (409, 522) on li.ui-menu-item >> nth=6
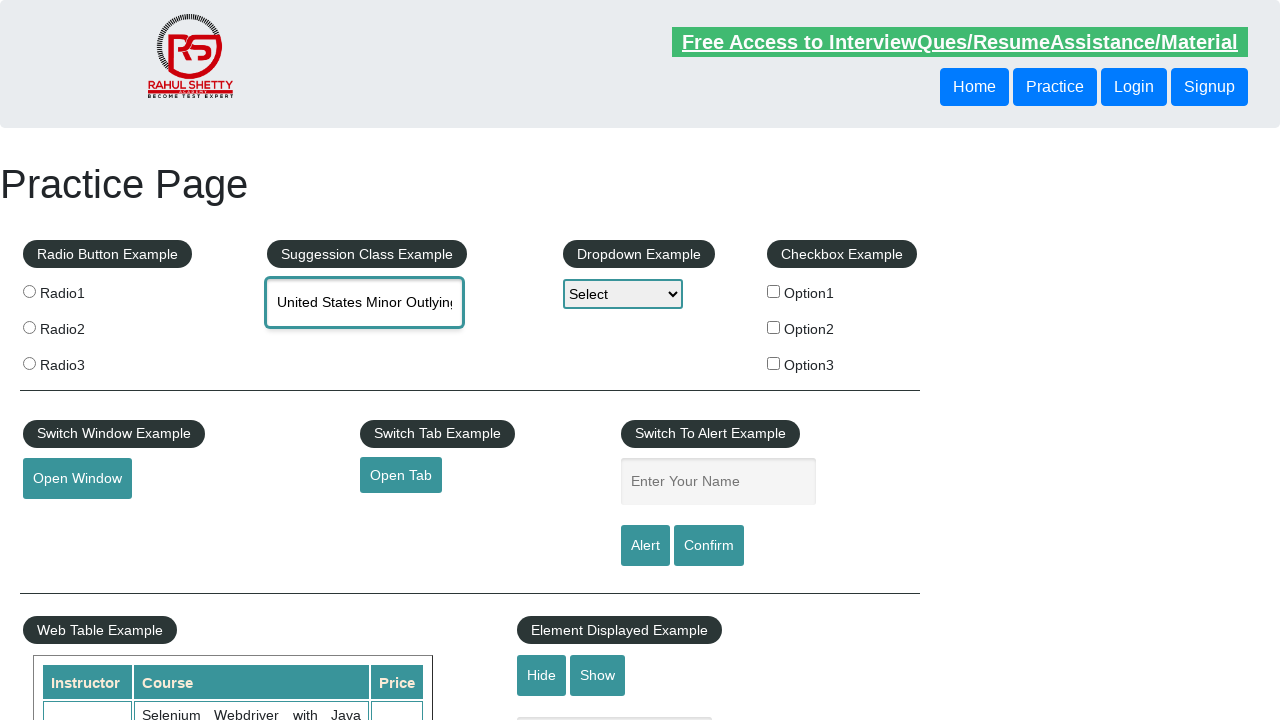

Retrieved selected value: United States Minor Outlying Islands
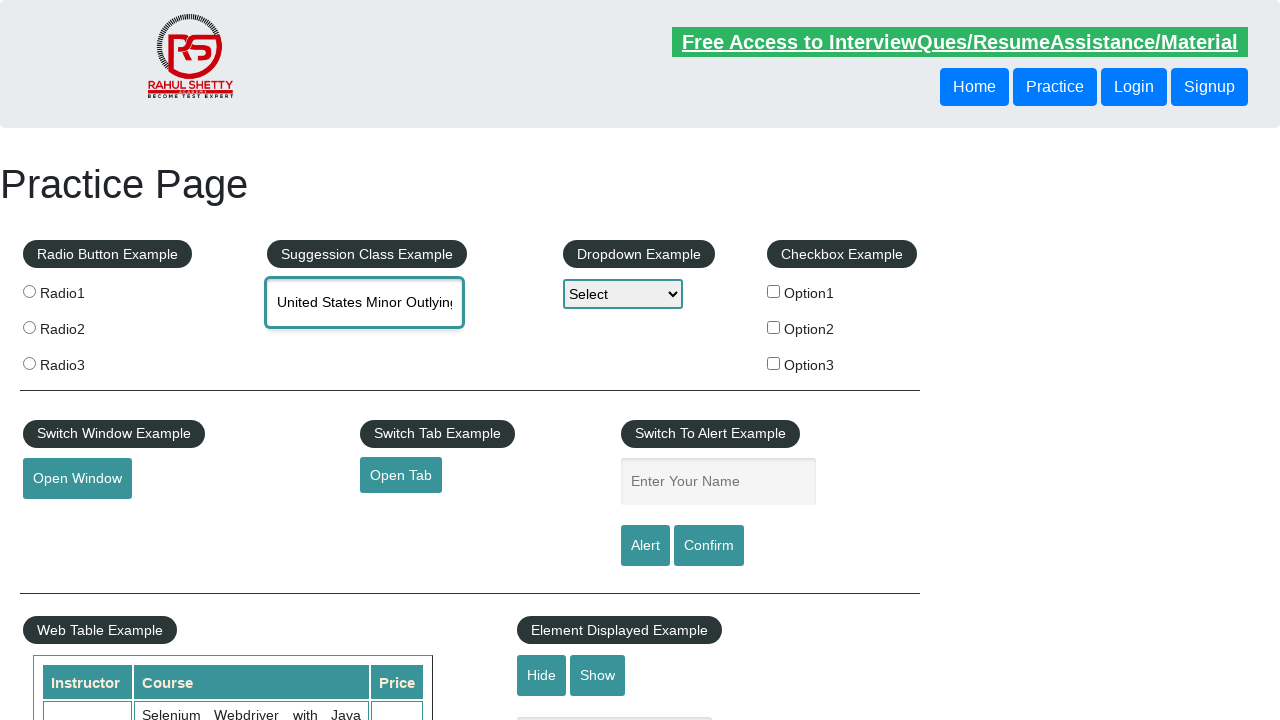

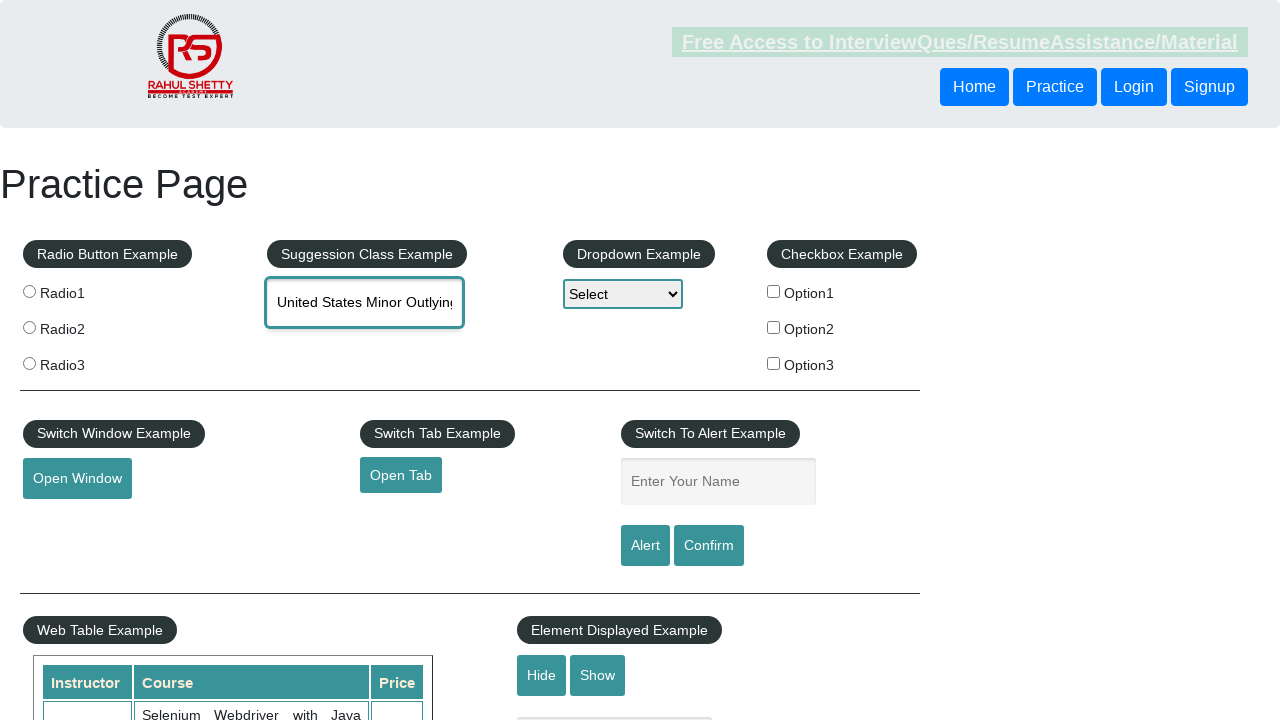